Tests a dropdown selection by clicking on a select element and choosing the "Prof." option

Starting URL: https://demoqa.com/select-menu

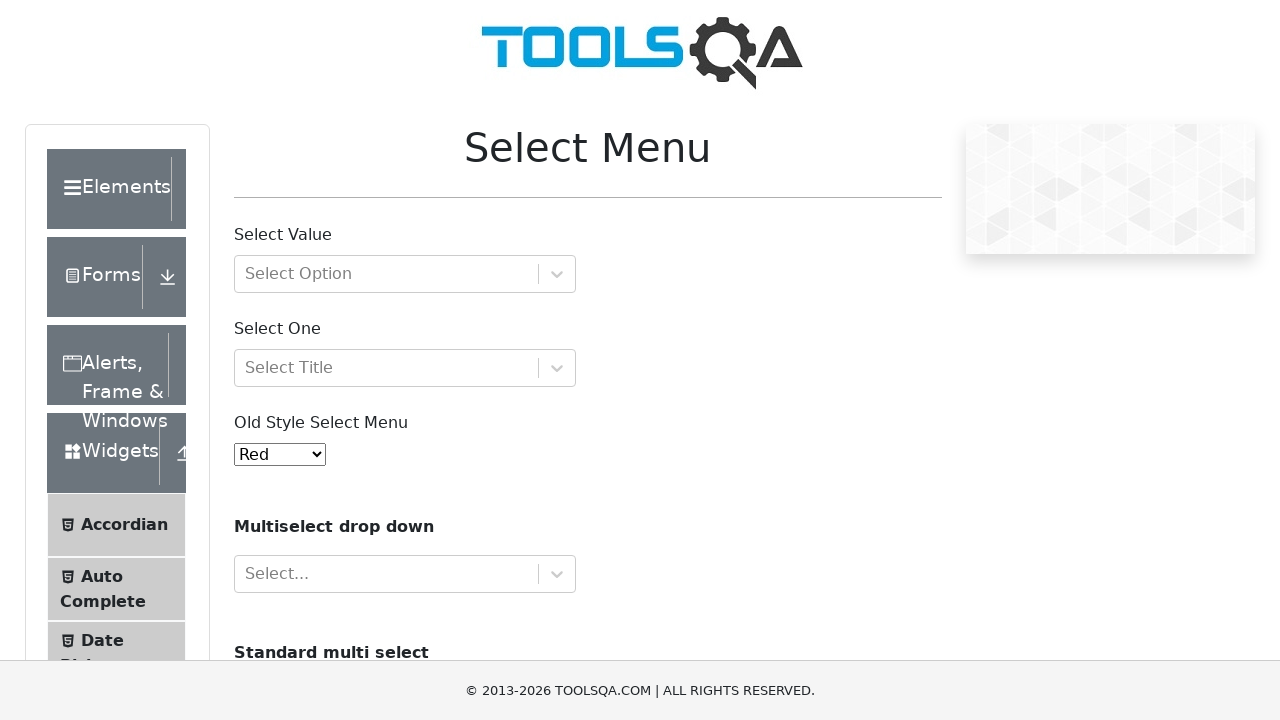

Clicked on the select dropdown to open options at (405, 368) on div#selectOne
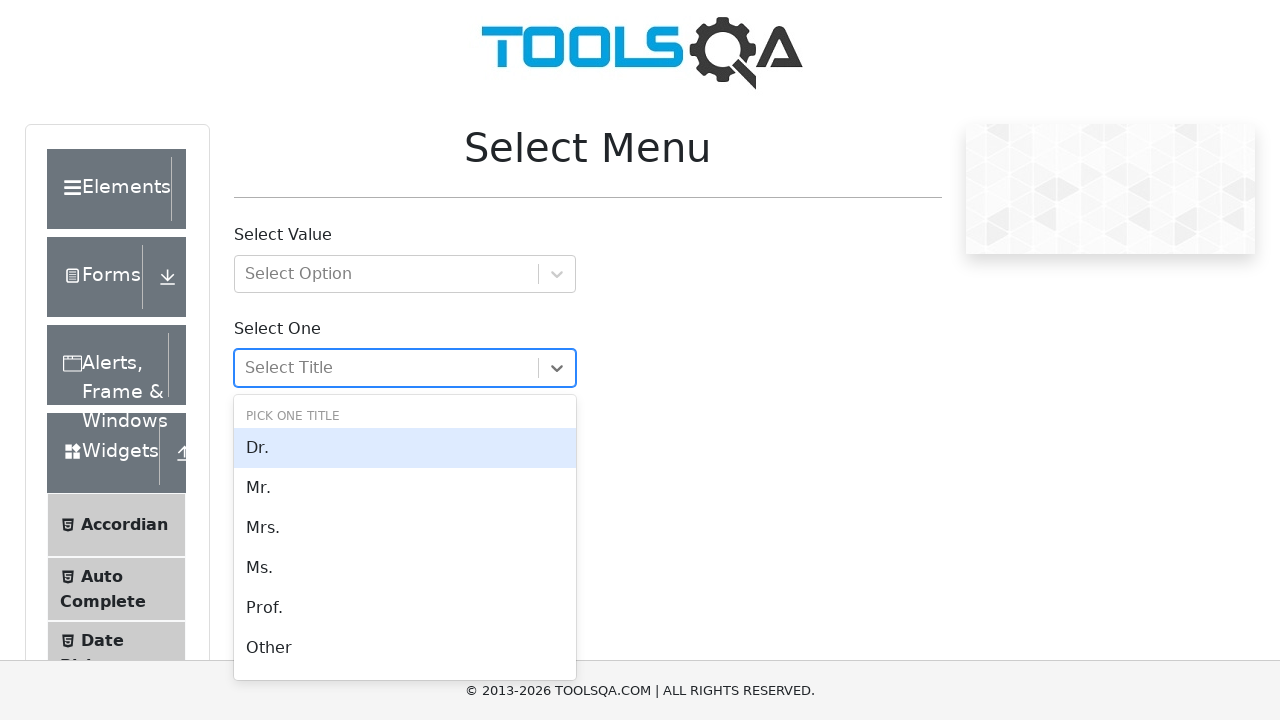

Selected the 'Prof.' option from the dropdown at (405, 608) on xpath=//div[text()='Prof.']
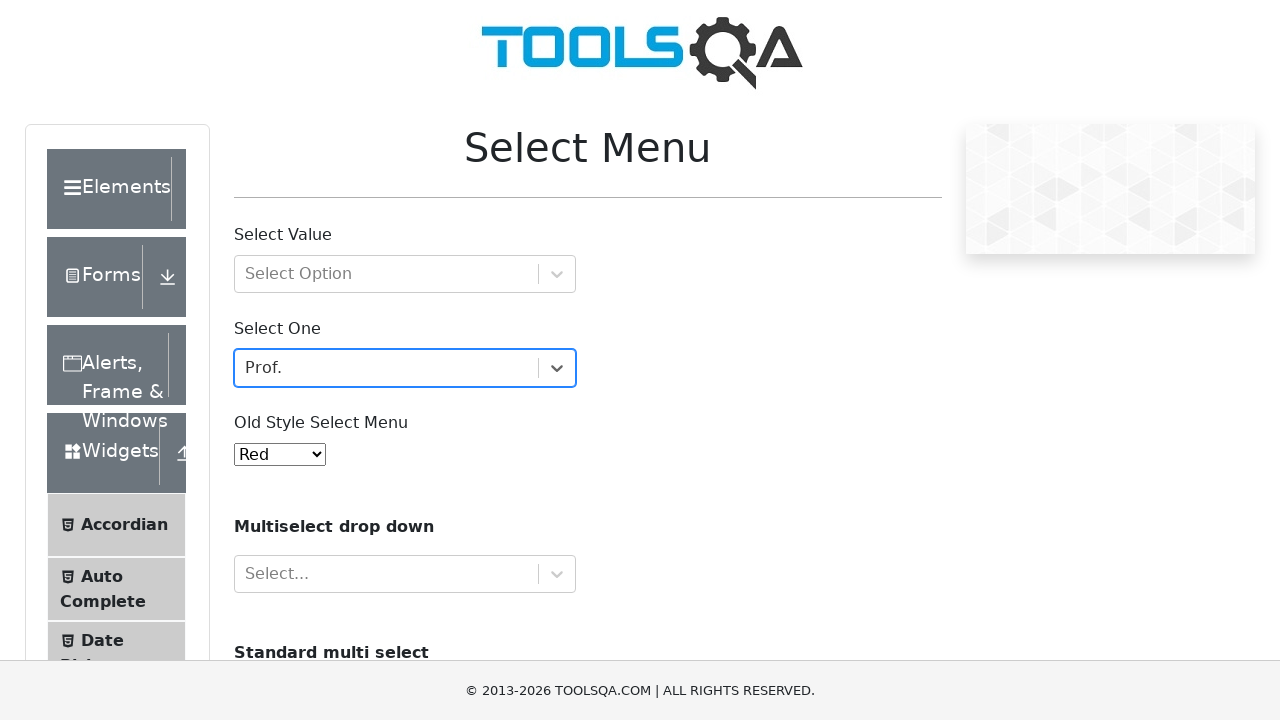

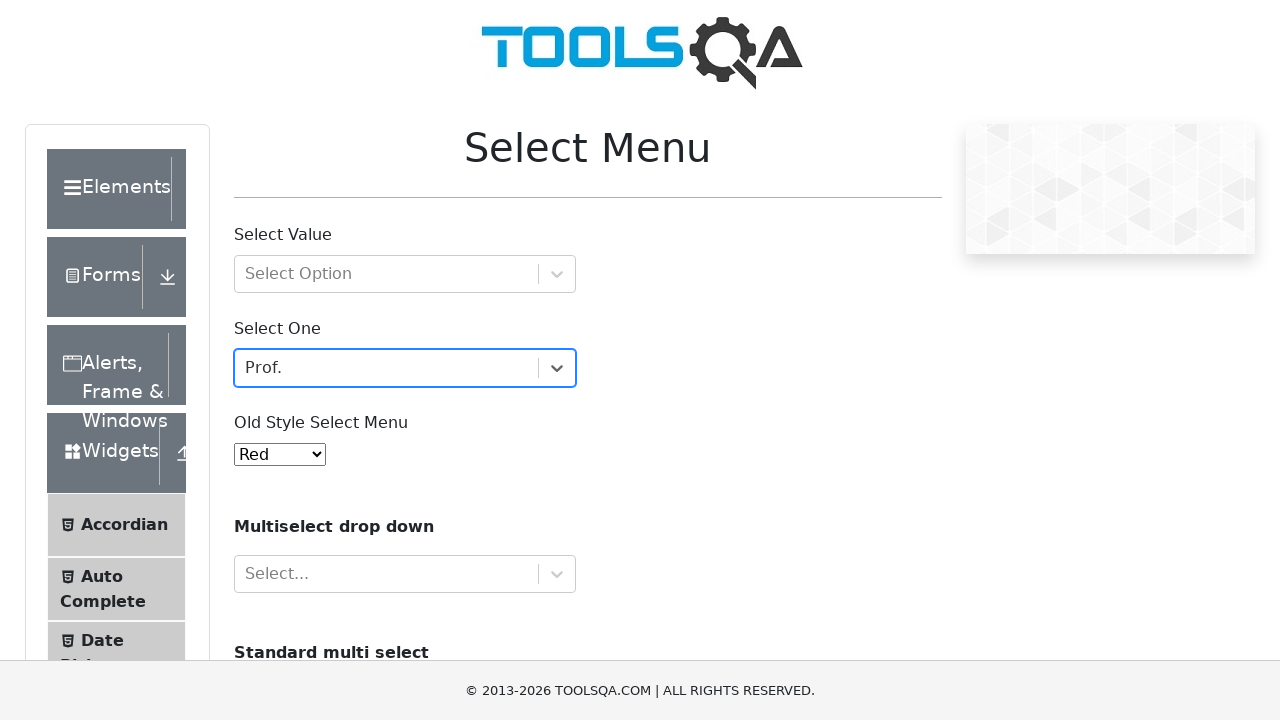